Tests a registration form by filling in personal information fields (name, email, phone, address) and submitting the form

Starting URL: http://suninjuly.github.io/registration1.html

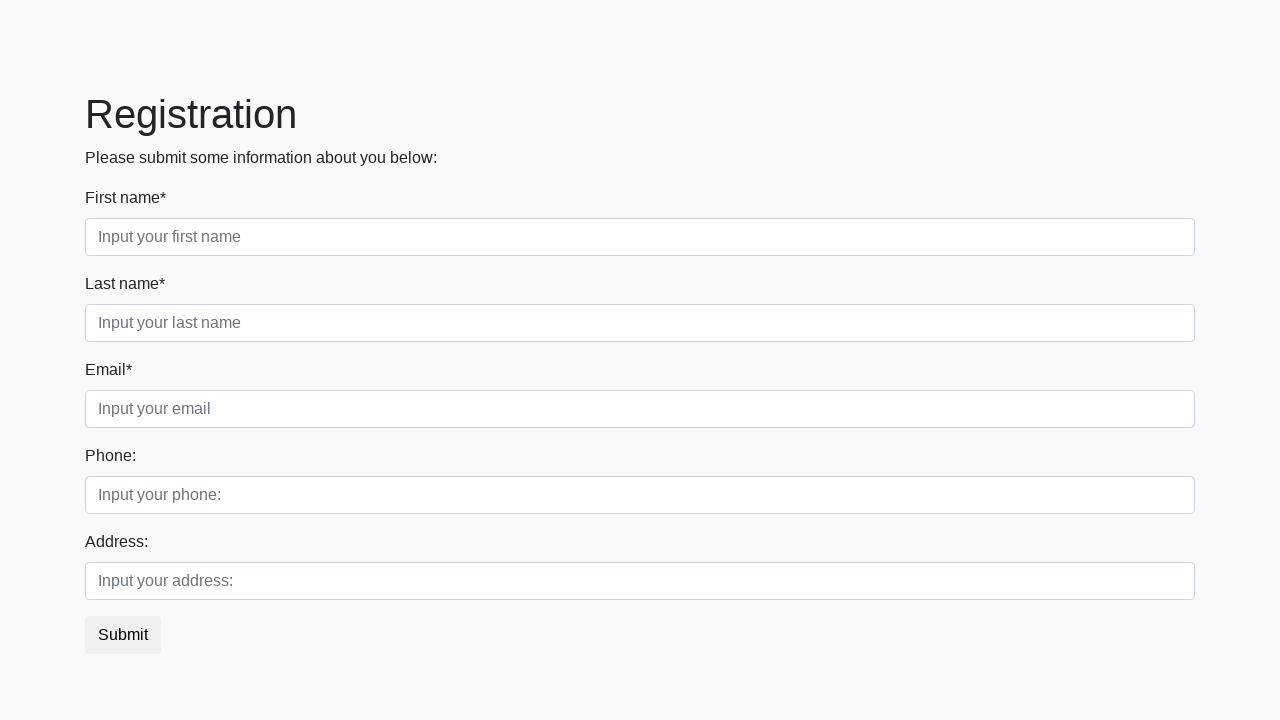

Filled first name field with 'Ivan' on input:first-of-type
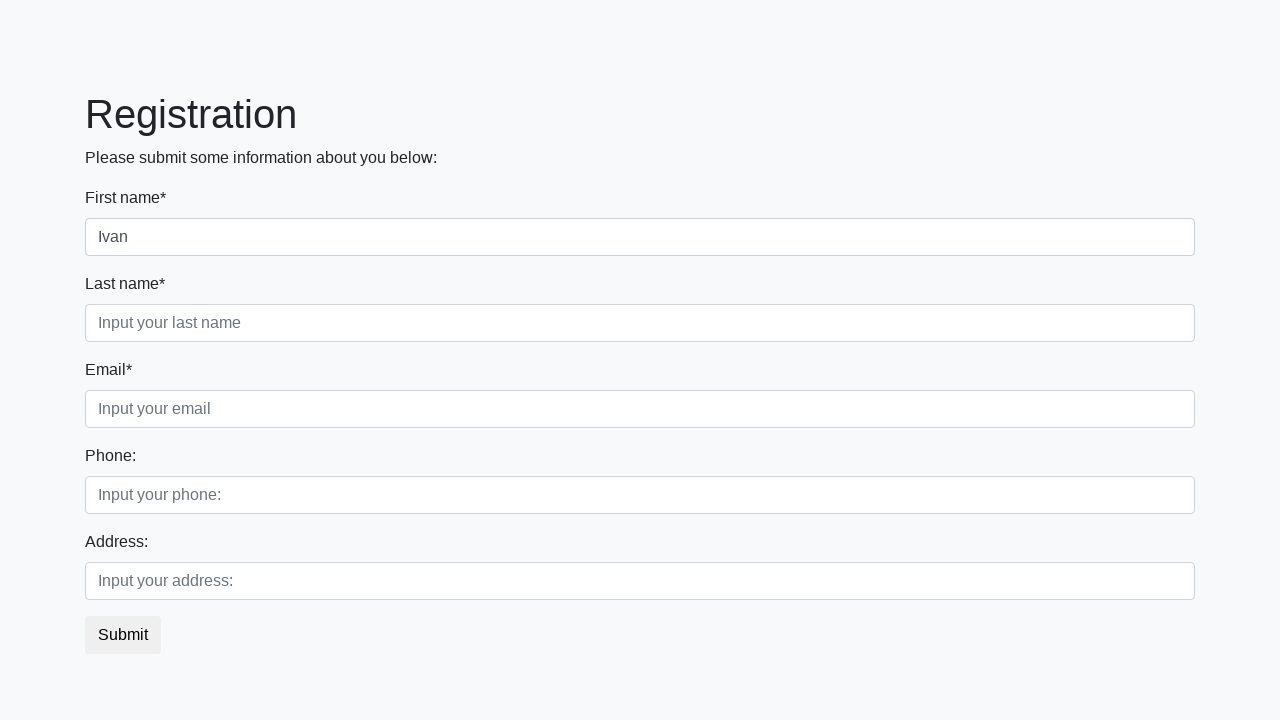

Filled last name field with 'Petrov' on .form-control.second
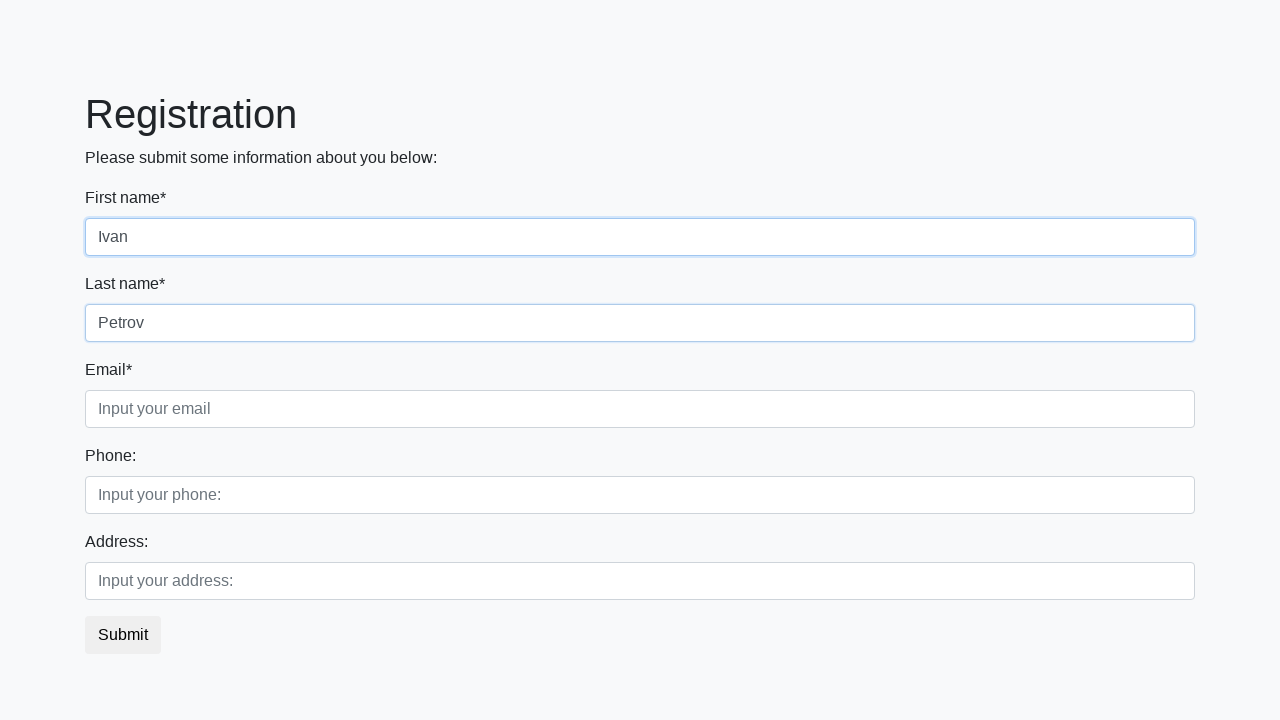

Filled email field with 'alexander@mail.ru' on .form-control.third
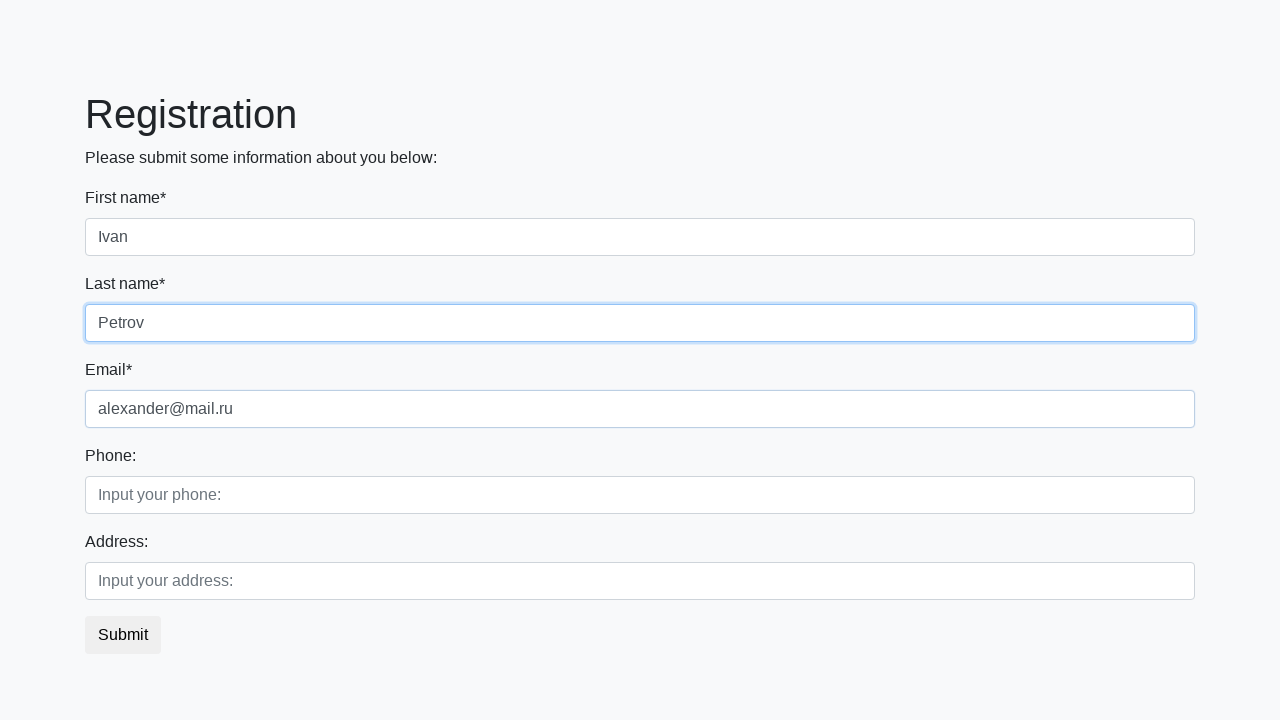

Filled phone field with '+123' on input[placeholder='Input your phone:']
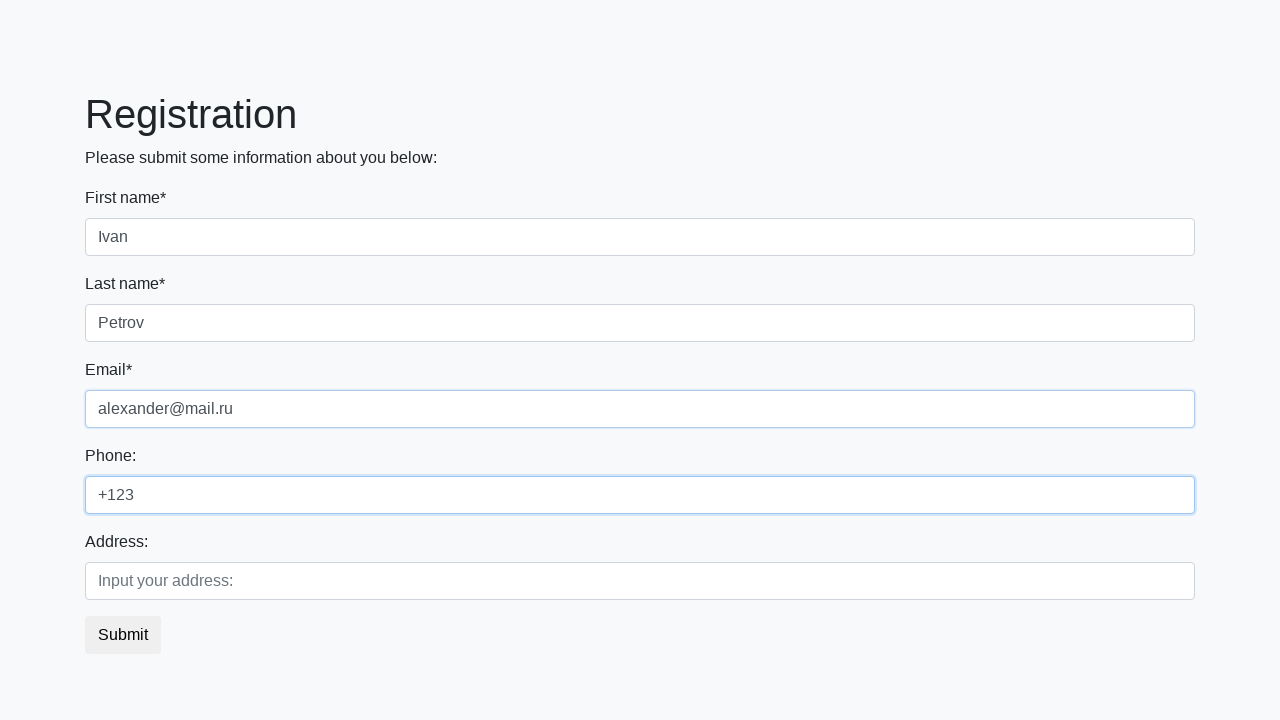

Filled address field with 'volga' on input[placeholder='Input your address:']
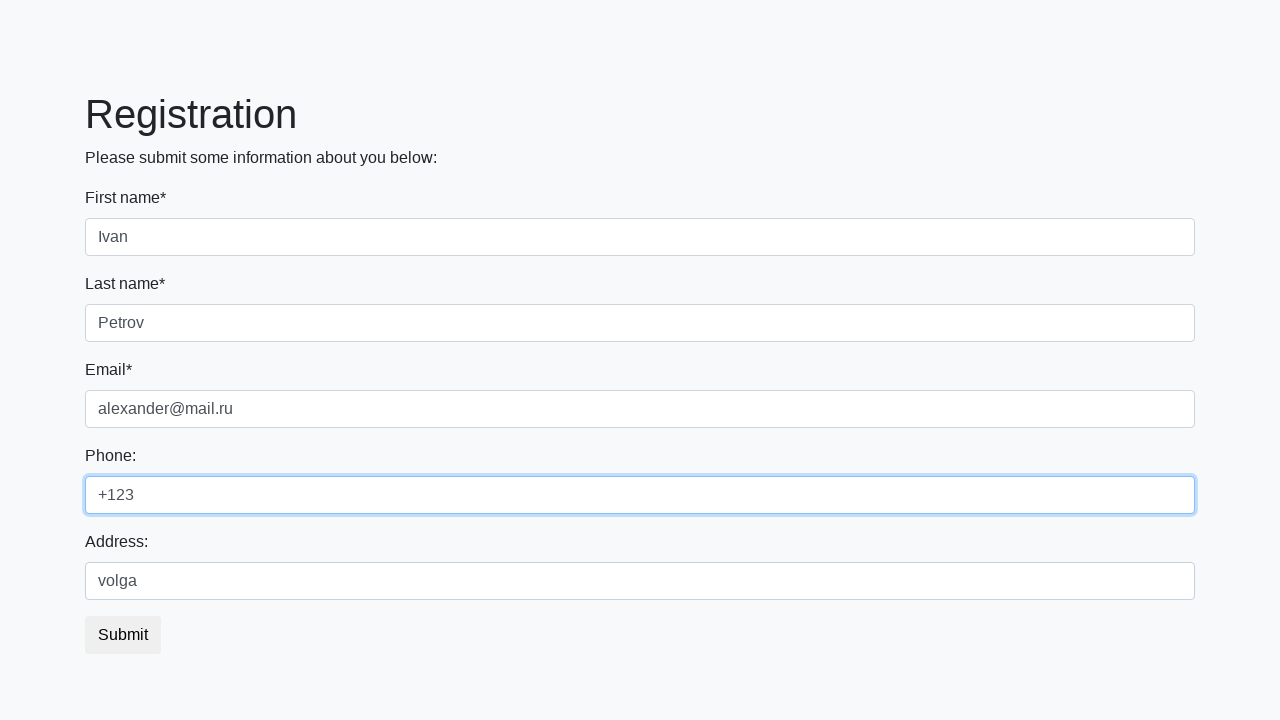

Clicked submit button to register at (123, 635) on button[type='submit']
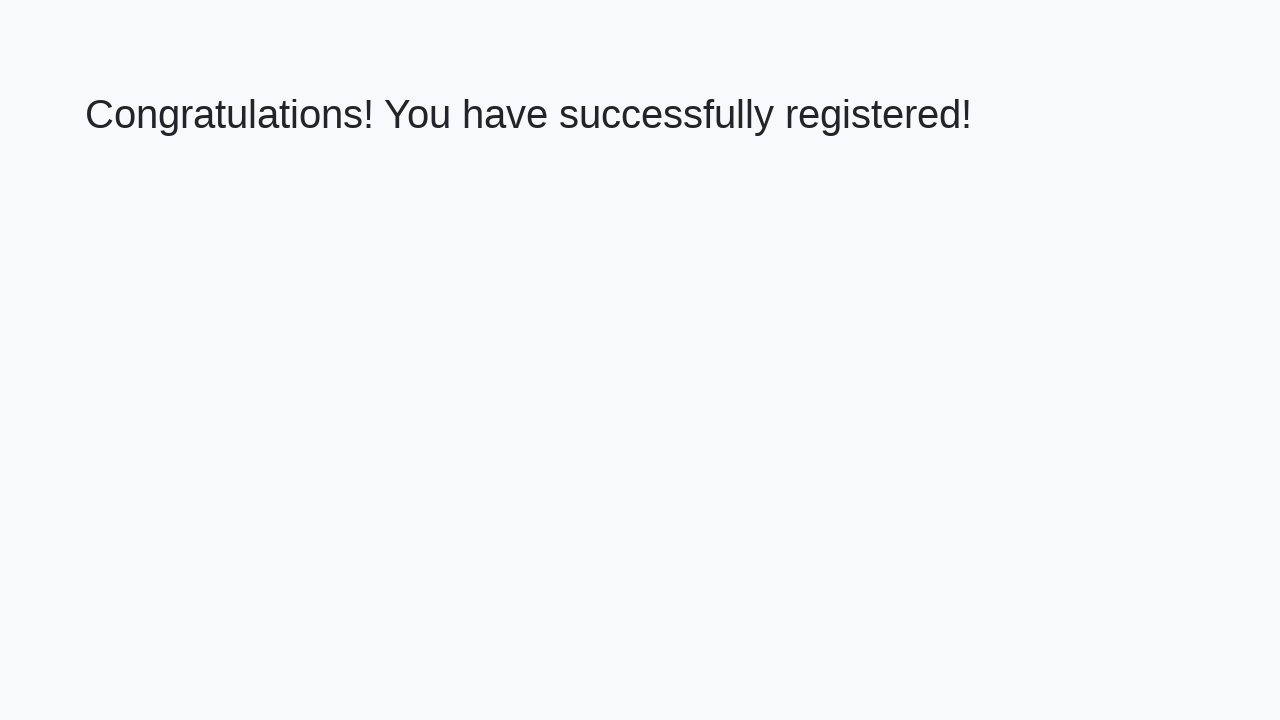

Success message appeared confirming registration completion
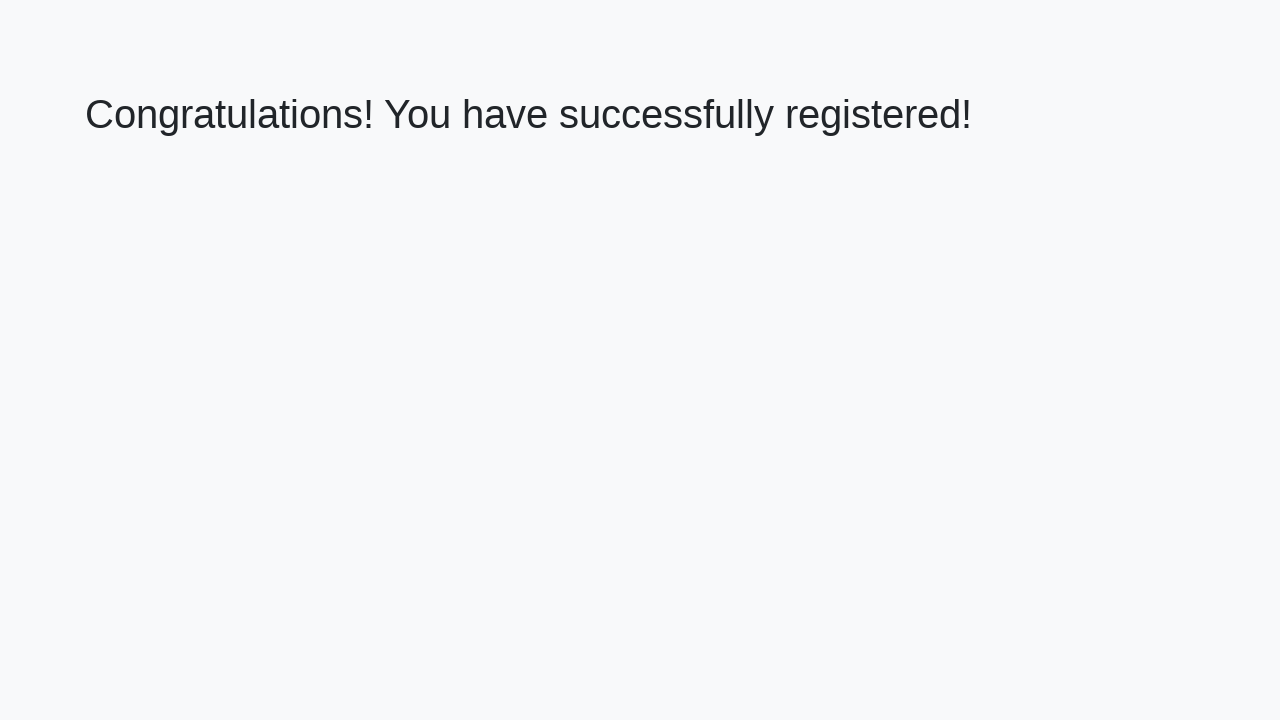

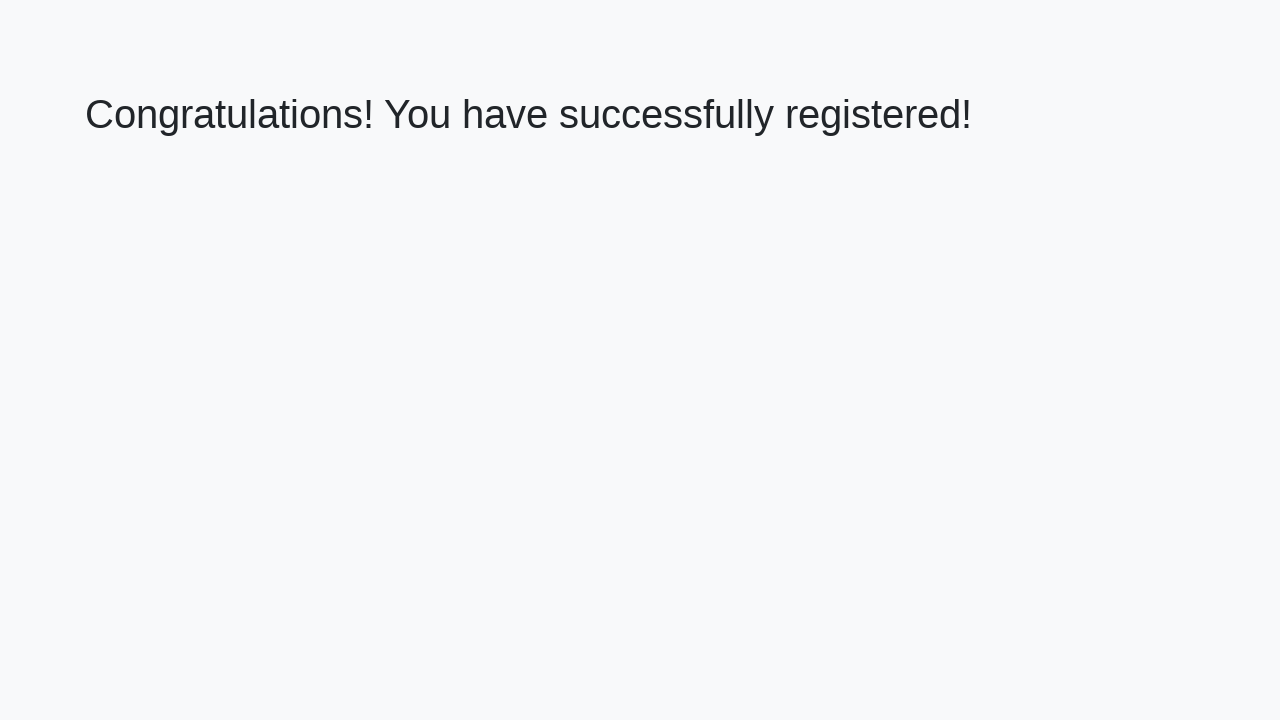